Tests multi-window functionality by opening a new window, extracting text from the second window, and using that text to fill a form field in the original window

Starting URL: https://rahulshettyacademy.com/angularpractice/

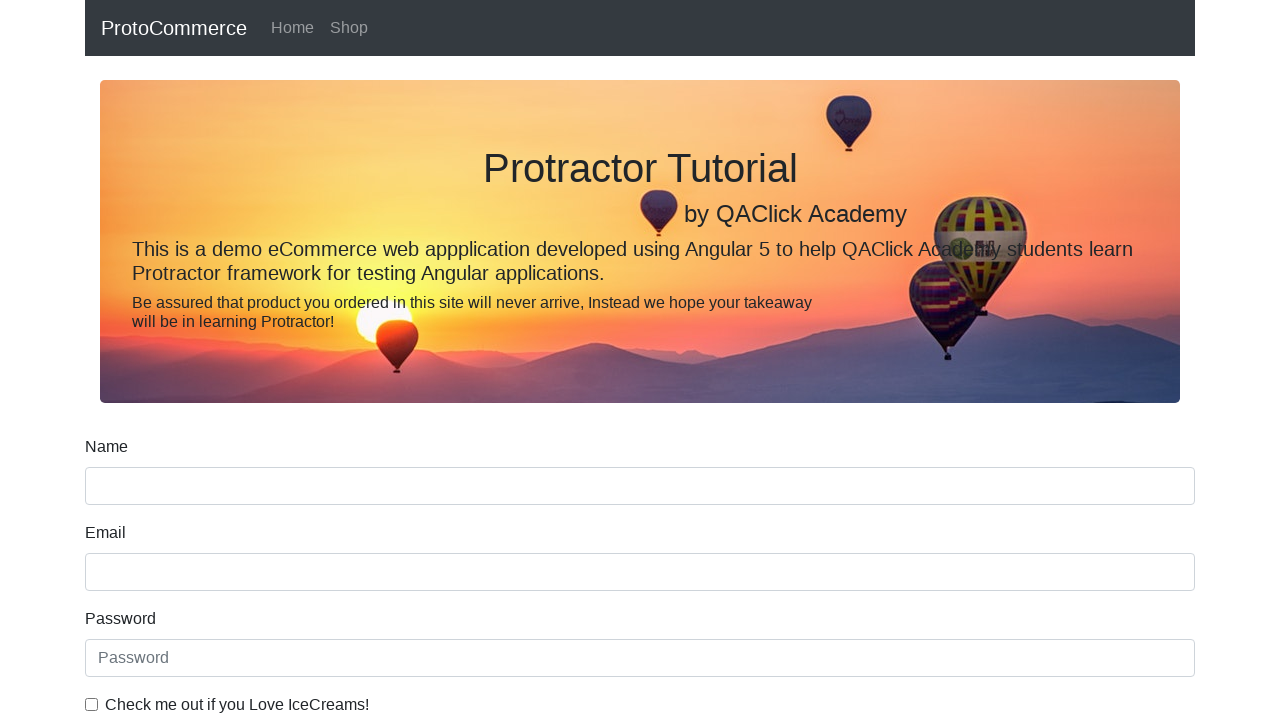

Stored original page context
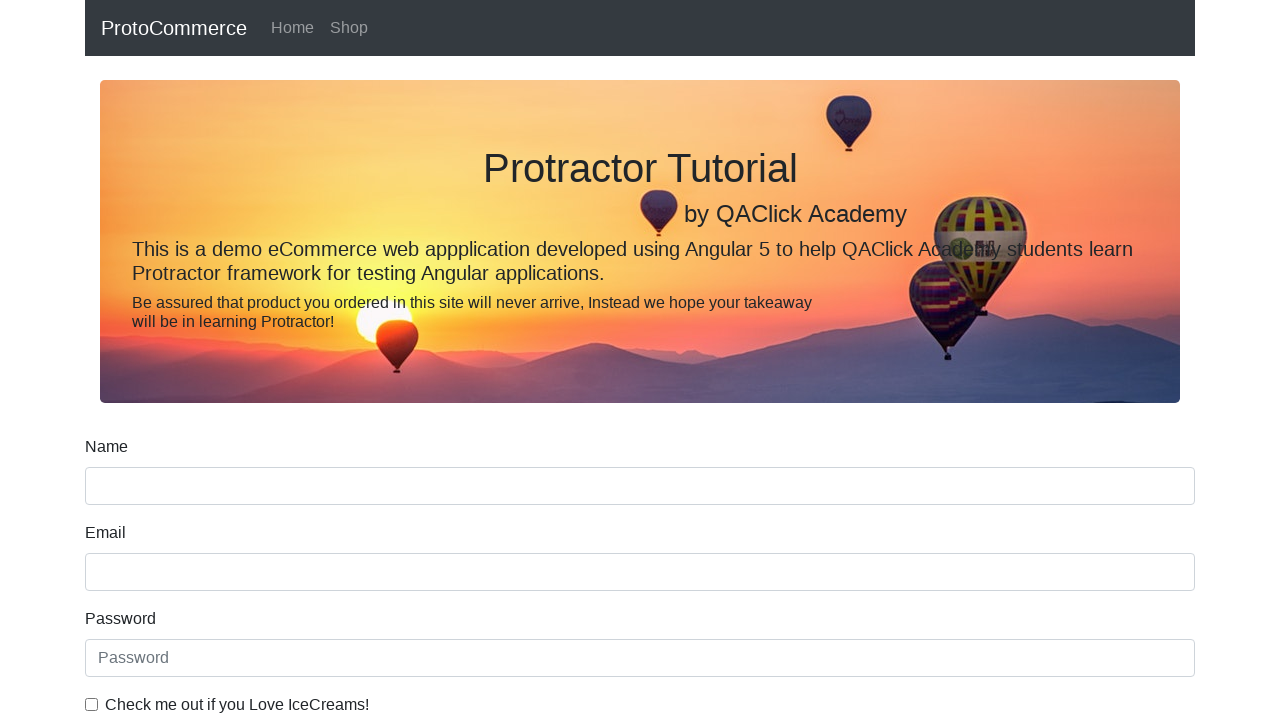

Opened a new page/window
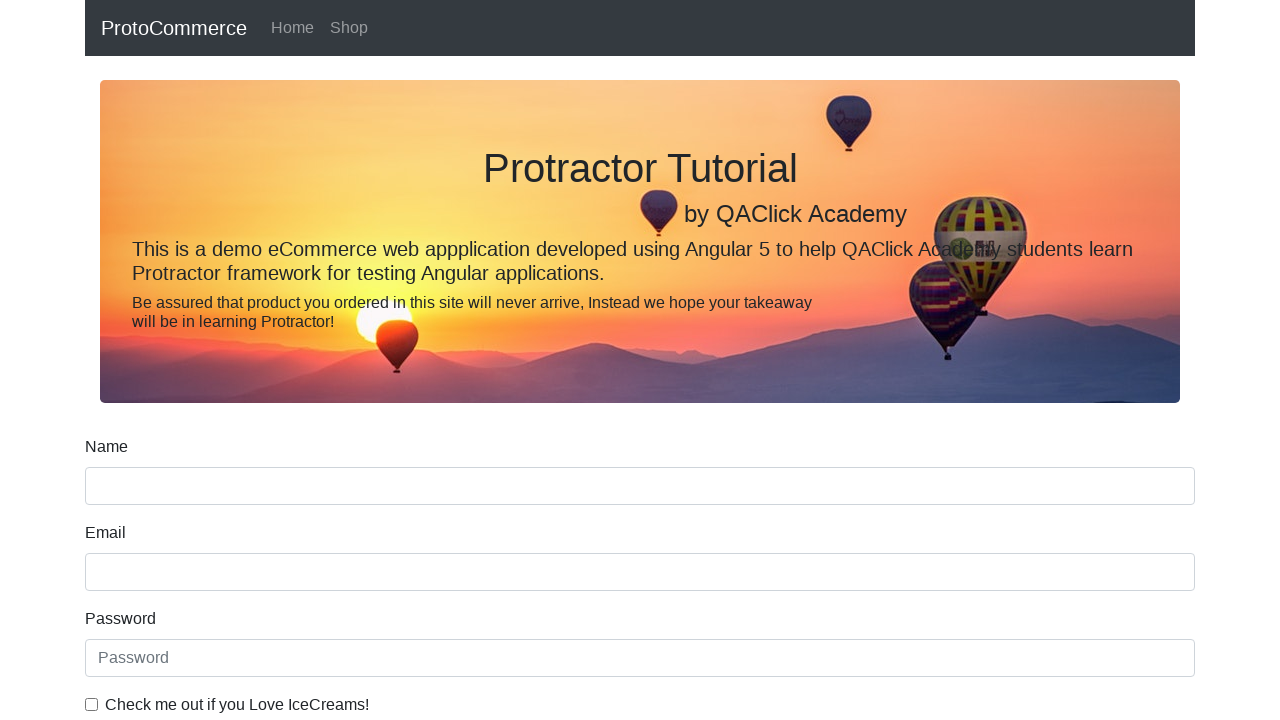

Navigated new window to https://rahulshettyacademy.com/
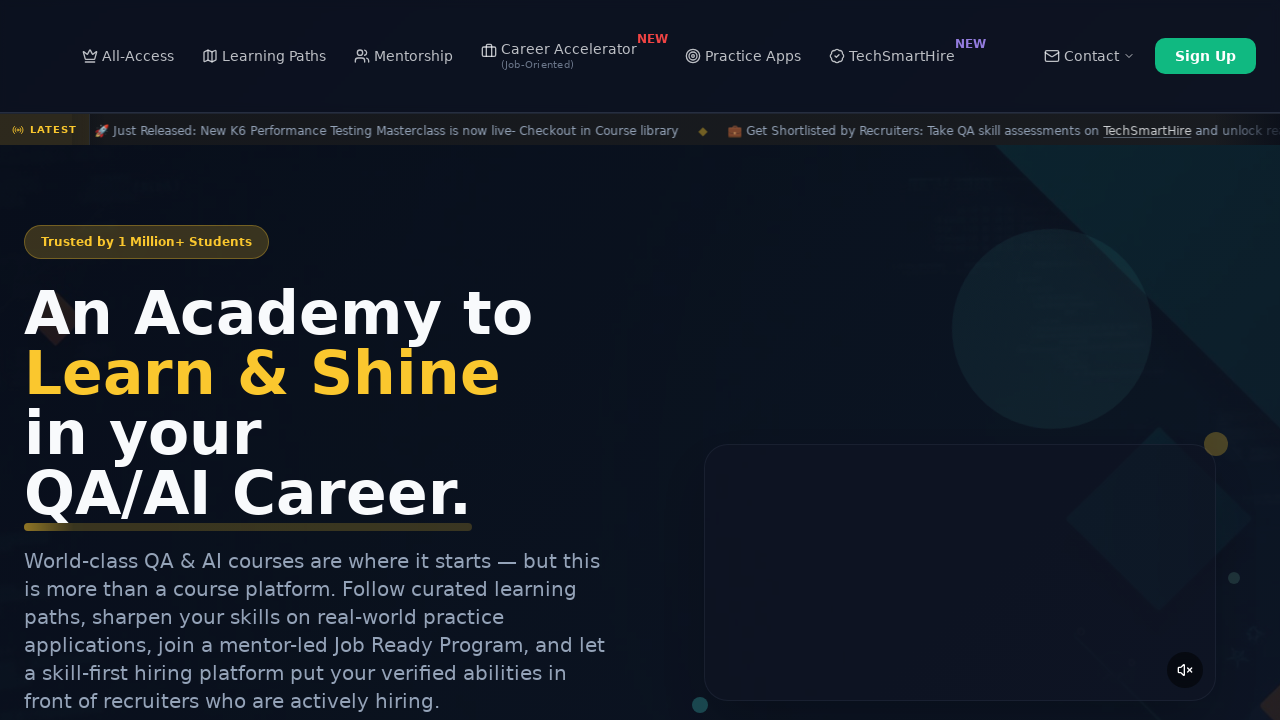

Extracted course text from second course link: 'Playwright Testing'
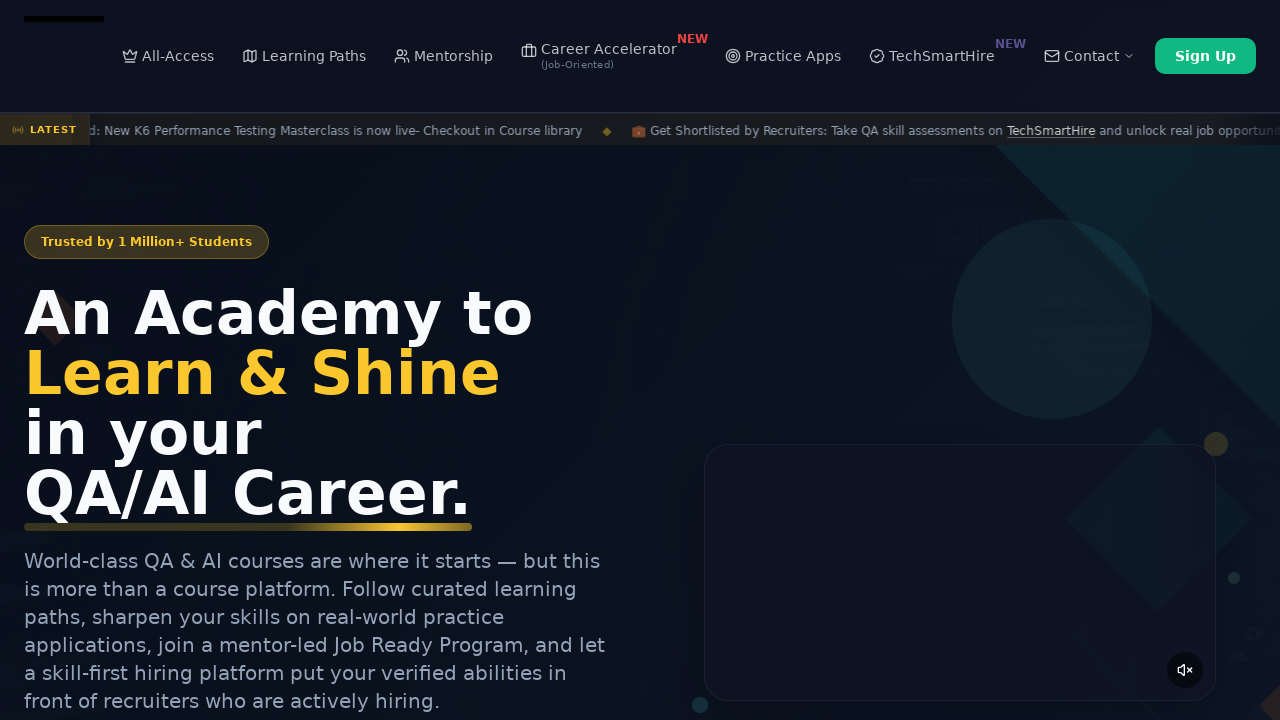

Closed the new window
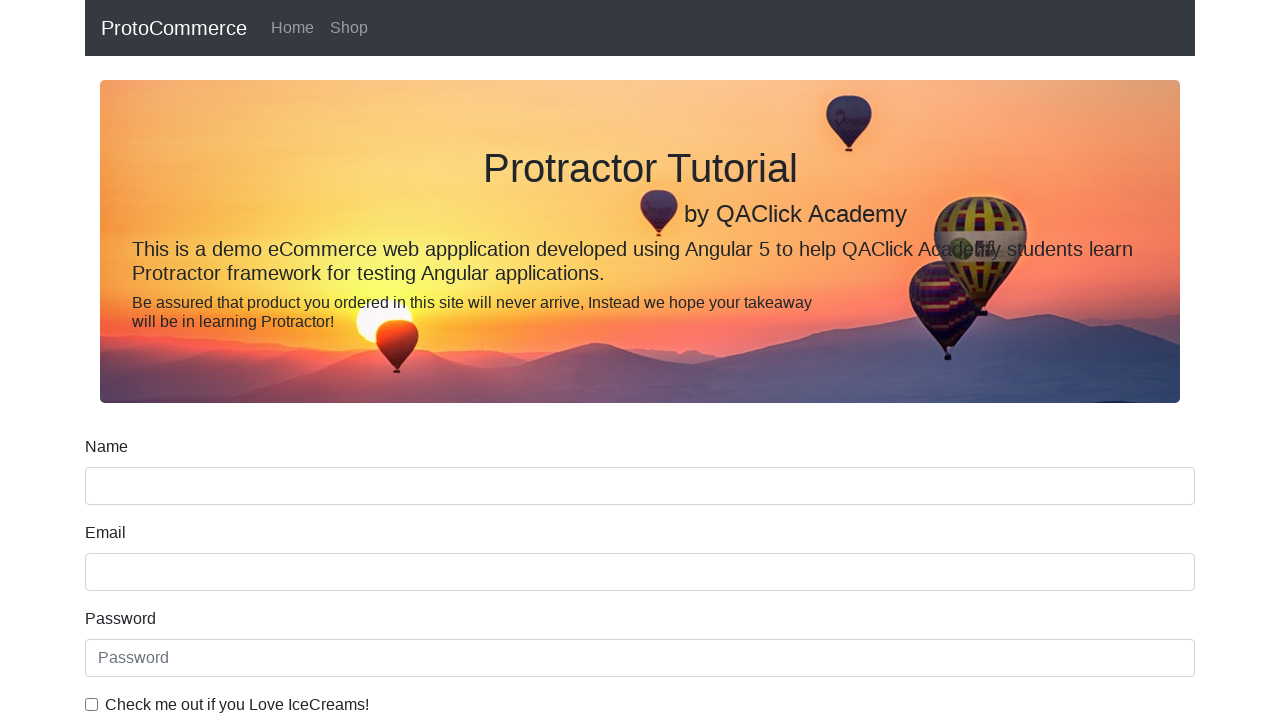

Filled name field with extracted course text: 'Playwright Testing' on [name='name']
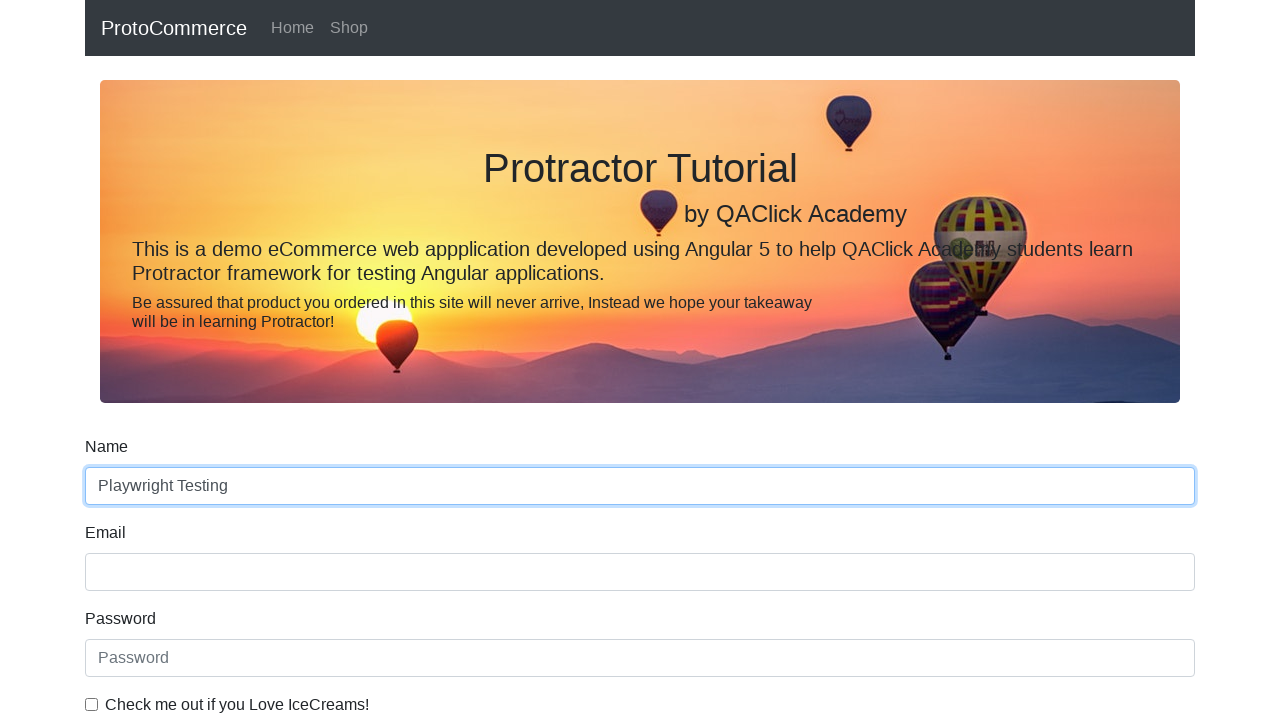

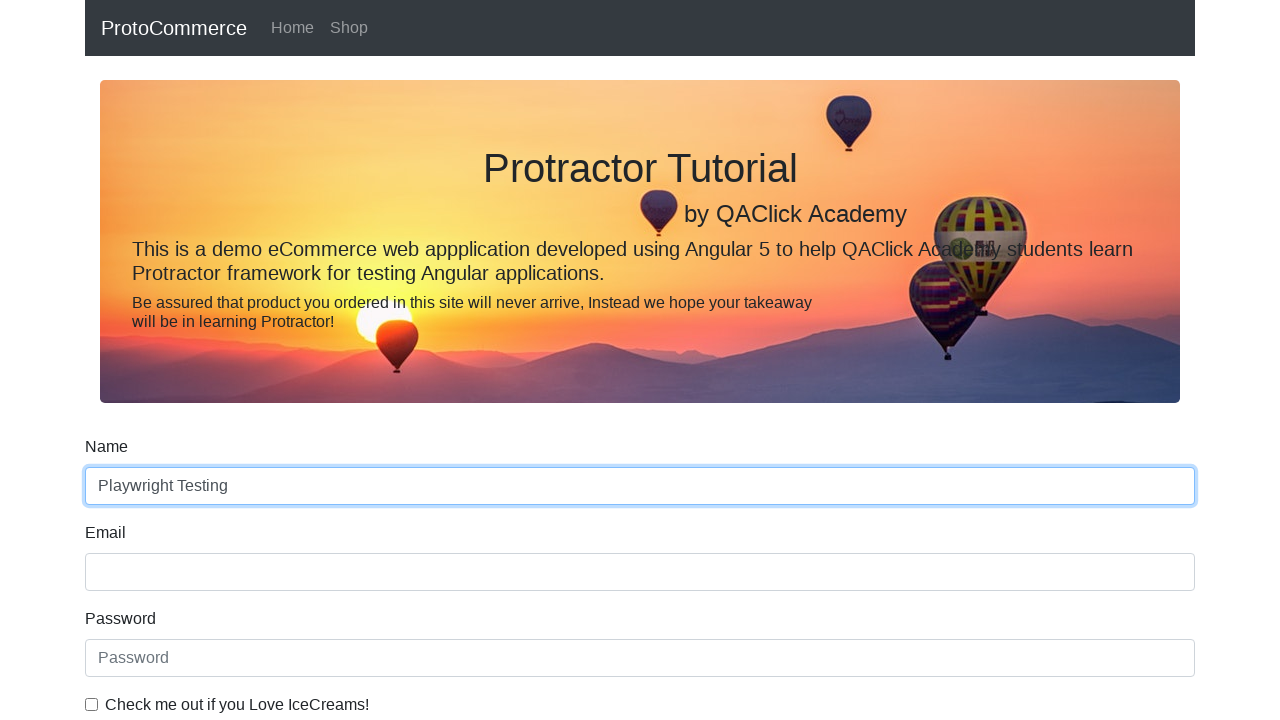